Tests that a todo item is removed when edited to an empty string

Starting URL: https://demo.playwright.dev/todomvc

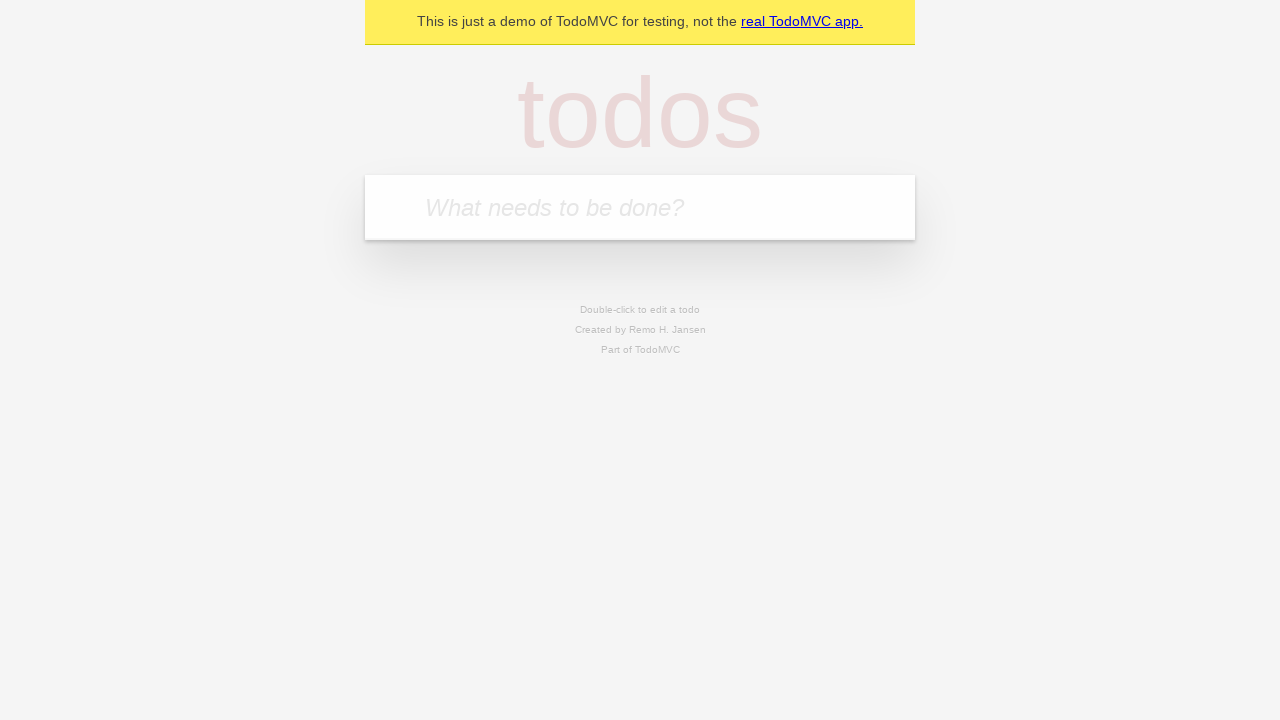

Filled todo input with 'buy some cheese' on internal:attr=[placeholder="What needs to be done?"i]
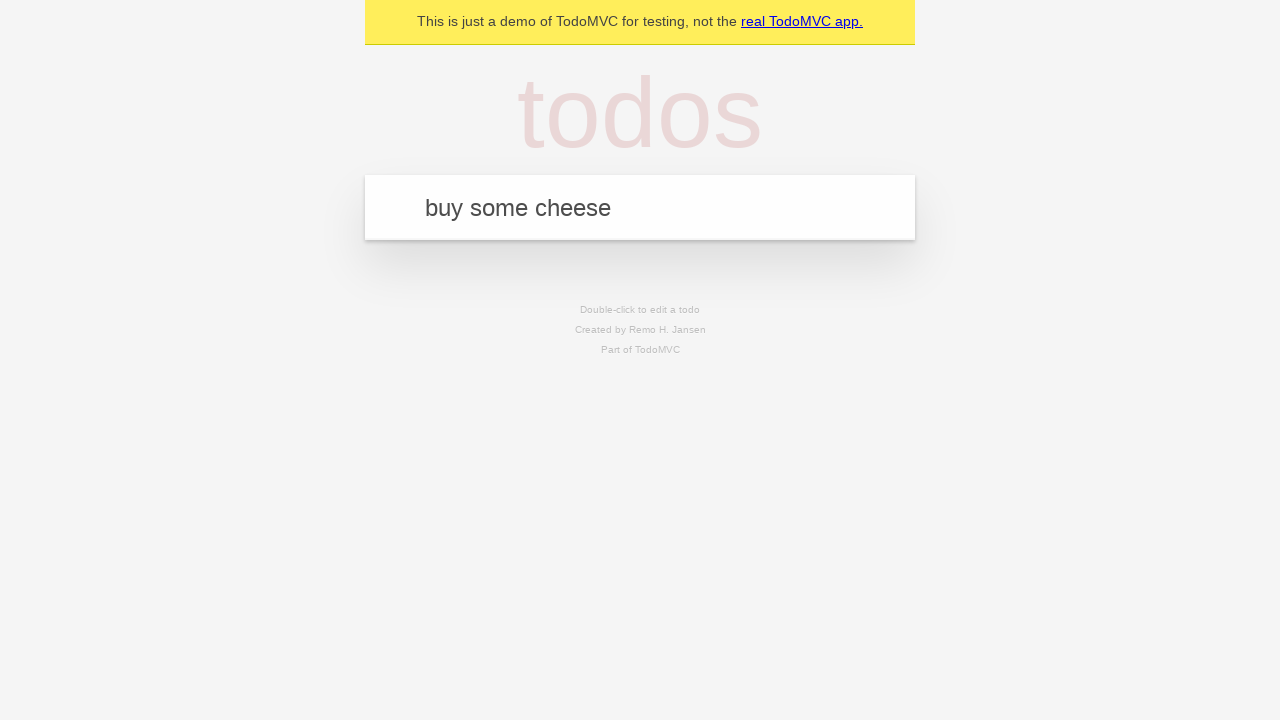

Pressed Enter to create first todo on internal:attr=[placeholder="What needs to be done?"i]
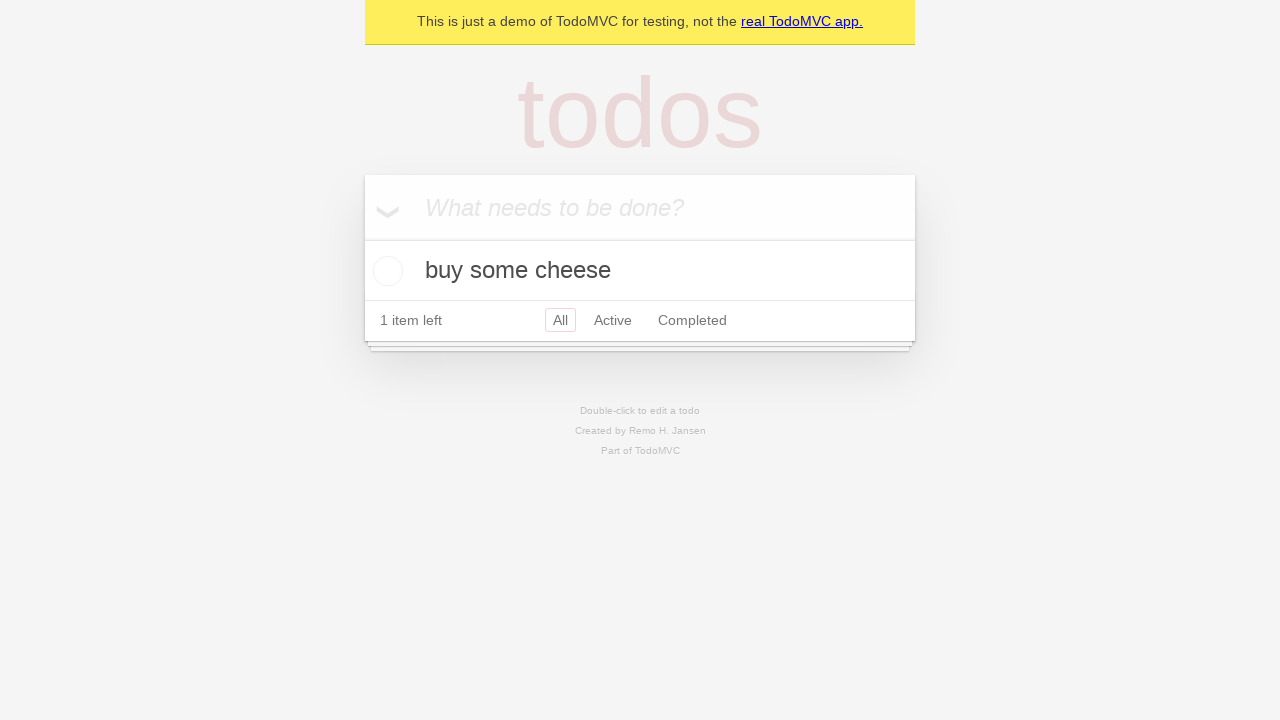

Filled todo input with 'feed the cat' on internal:attr=[placeholder="What needs to be done?"i]
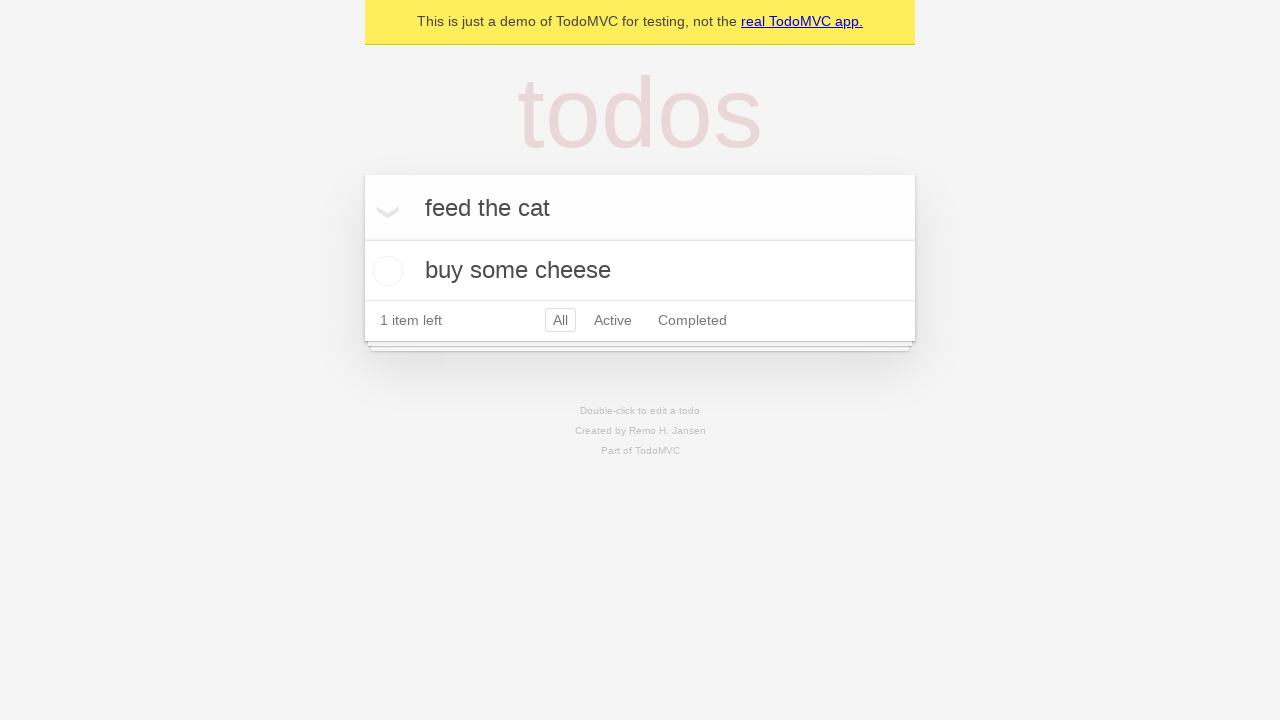

Pressed Enter to create second todo on internal:attr=[placeholder="What needs to be done?"i]
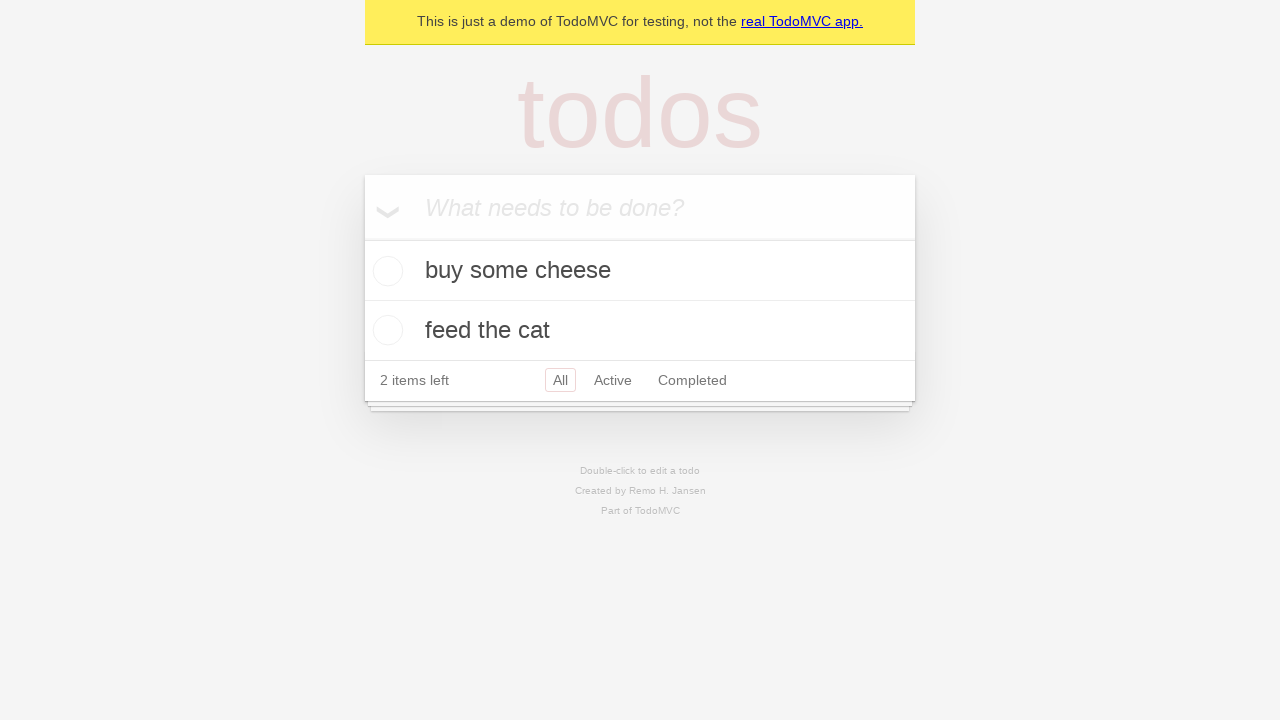

Filled todo input with 'book a doctors appointment' on internal:attr=[placeholder="What needs to be done?"i]
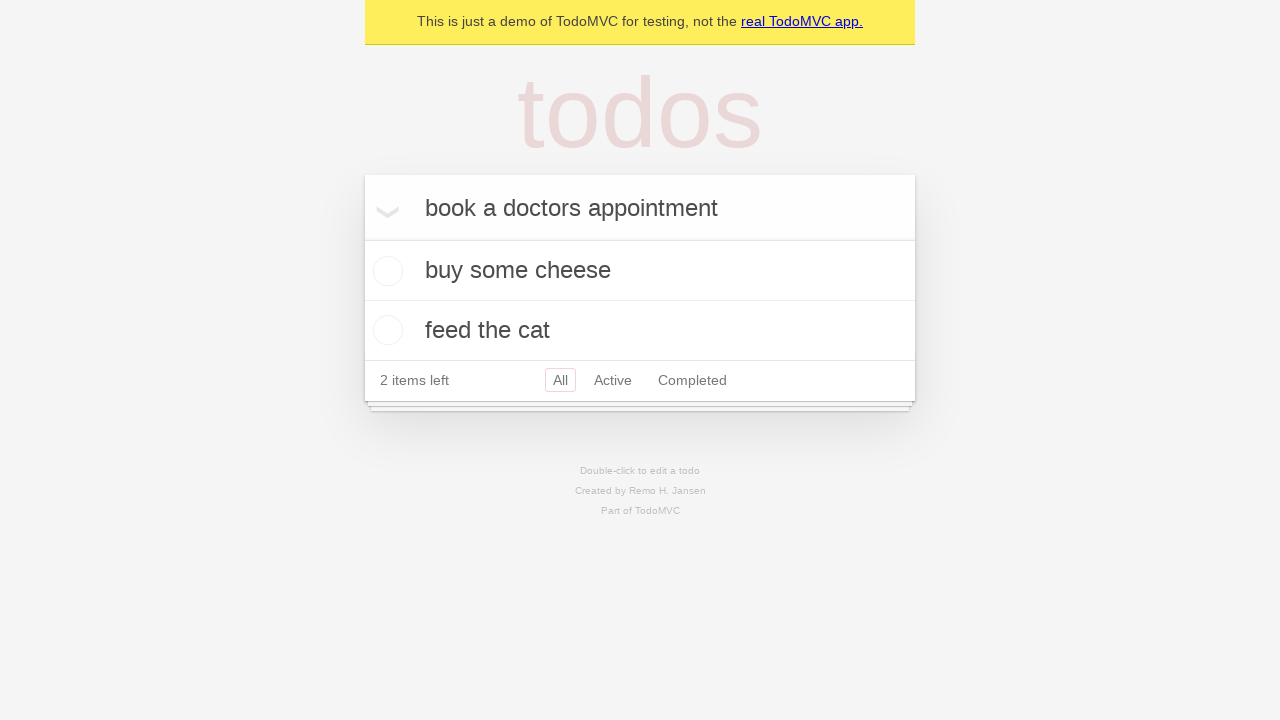

Pressed Enter to create third todo on internal:attr=[placeholder="What needs to be done?"i]
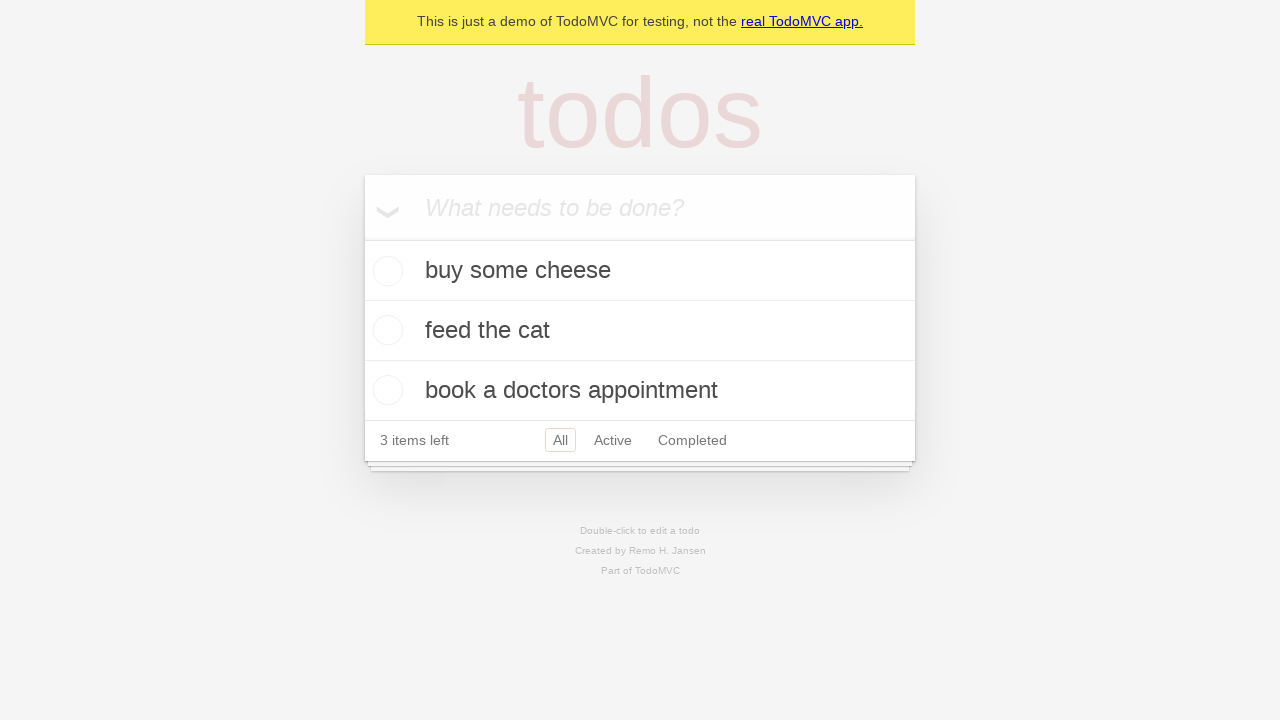

Verified all three todos created - '3 items left' displayed
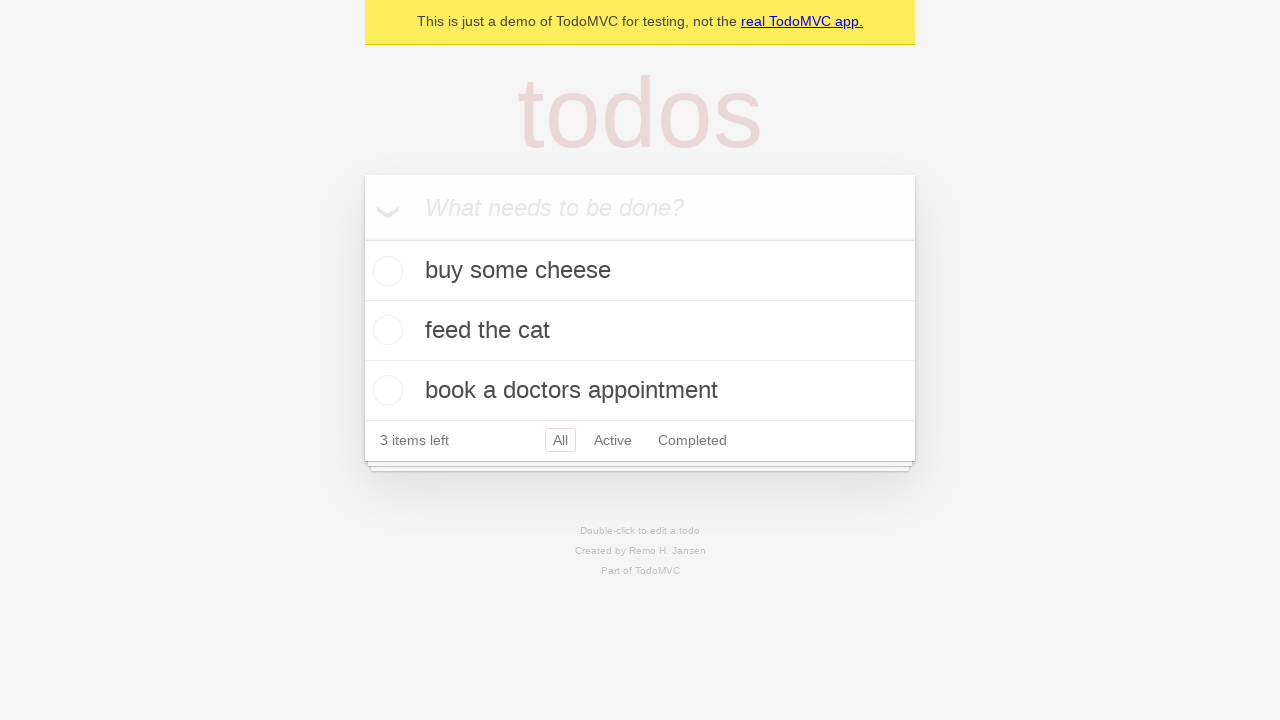

Double-clicked second todo item to enter edit mode at (640, 331) on internal:testid=[data-testid="todo-item"s] >> nth=1
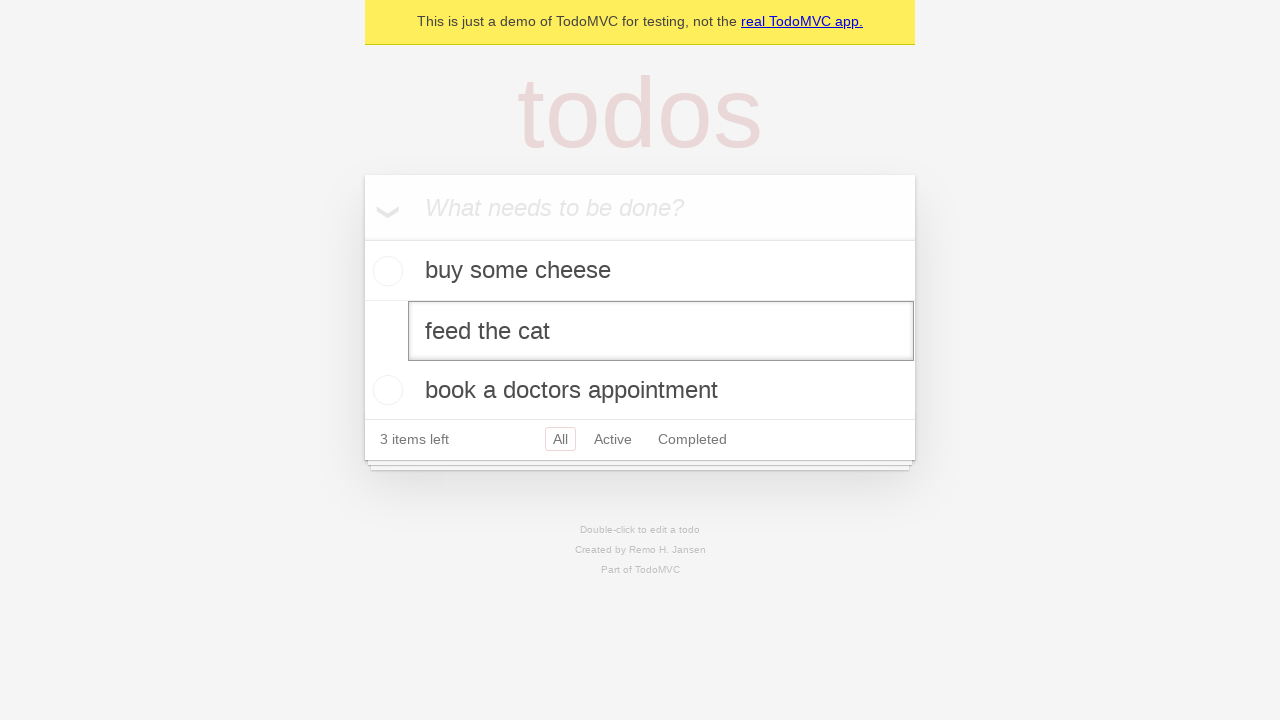

Cleared the edit field to empty string on internal:testid=[data-testid="todo-item"s] >> nth=1 >> internal:role=textbox[nam
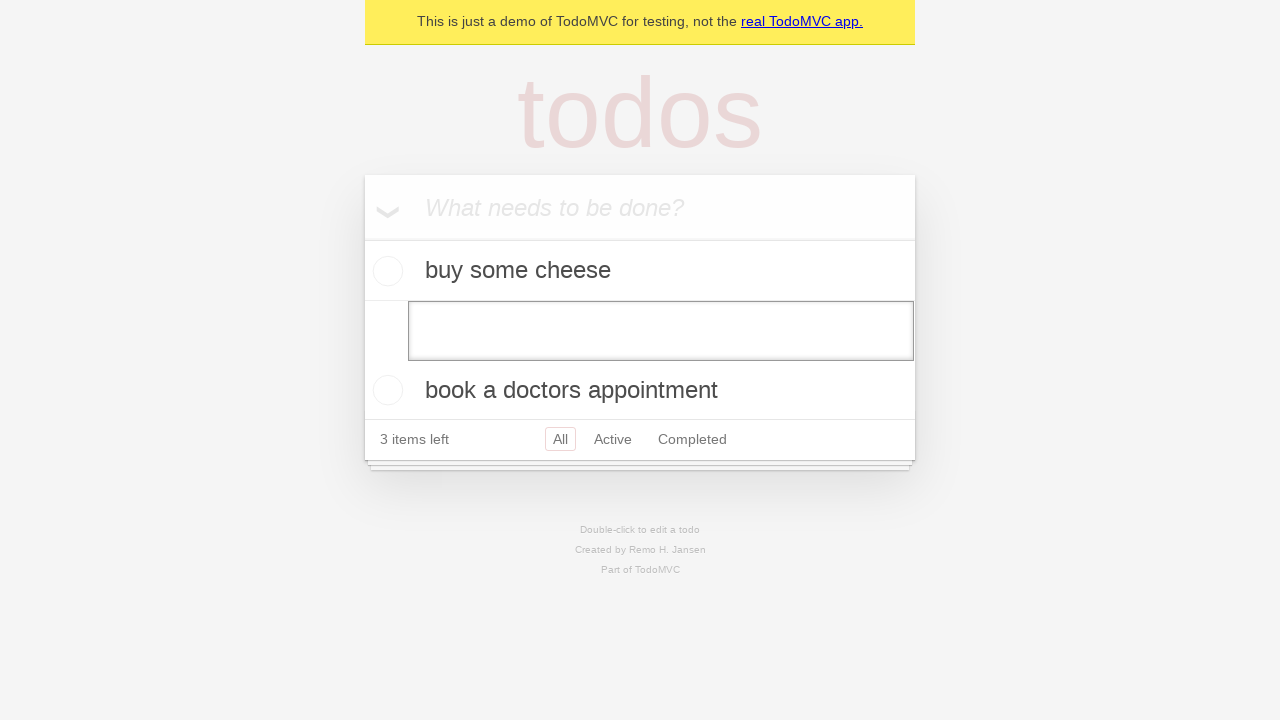

Pressed Enter to confirm edit - todo item removed on internal:testid=[data-testid="todo-item"s] >> nth=1 >> internal:role=textbox[nam
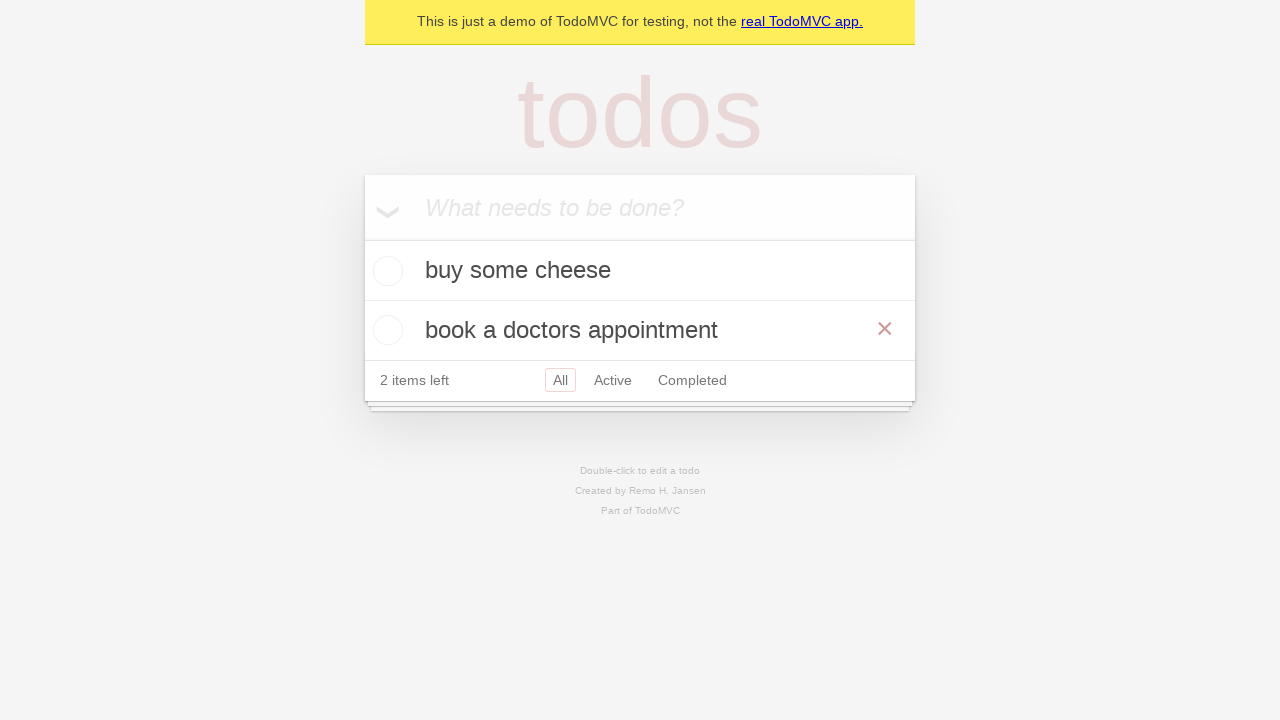

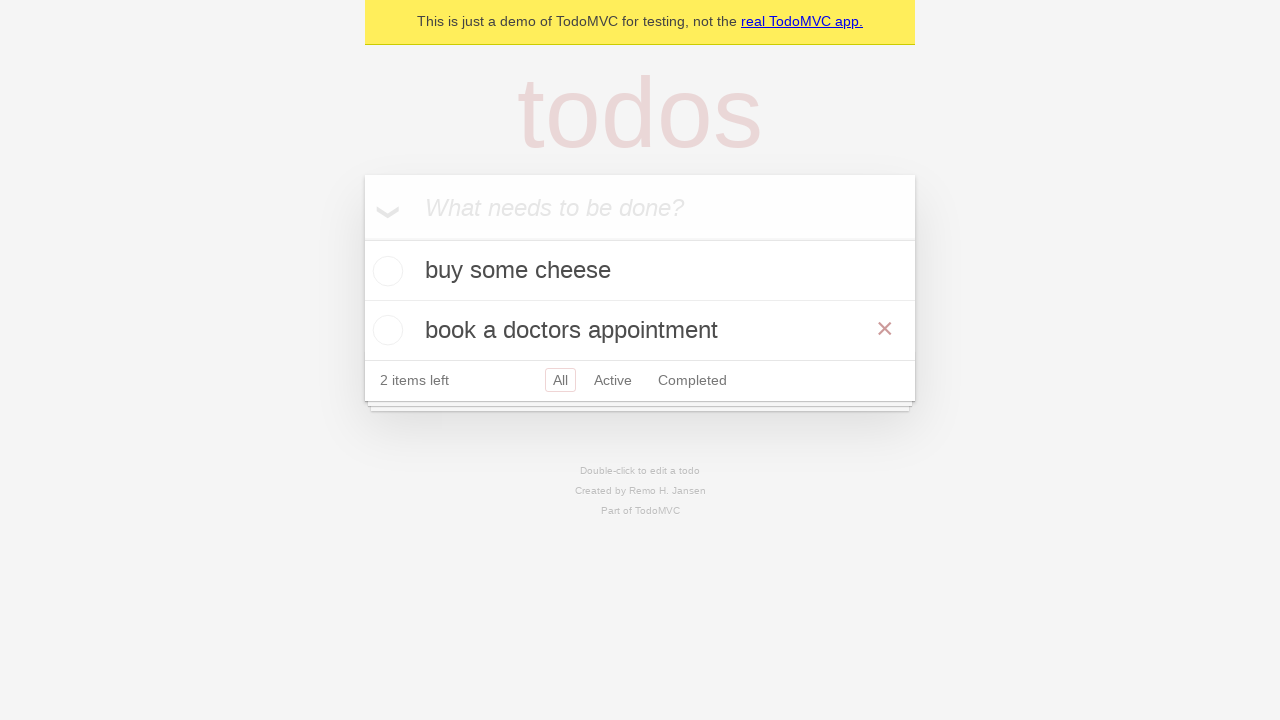